Tests double-click functionality on W3Schools by entering text in a field and double-clicking a button to copy the text

Starting URL: https://www.w3schools.com/tags/tryit.asp?filename=tryhtml5_ev_ondblclick3

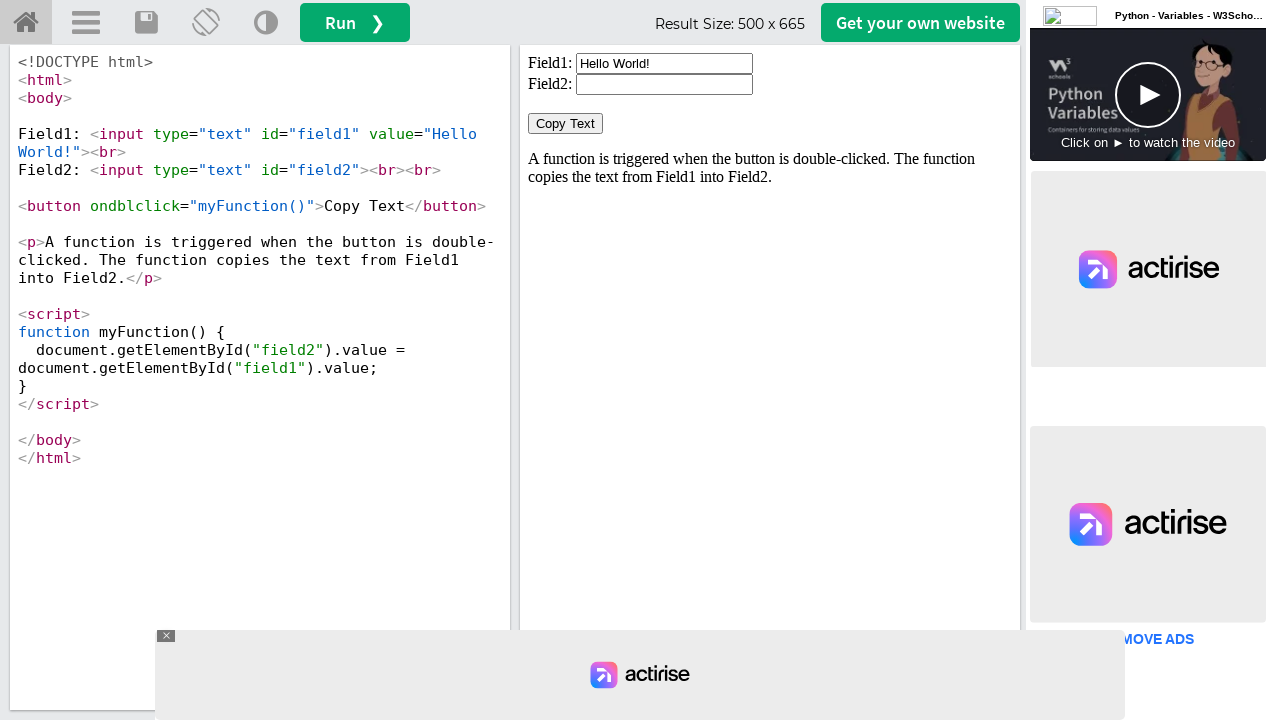

Cleared the text input field in iframe on #iframeResult >> internal:control=enter-frame >> #field1
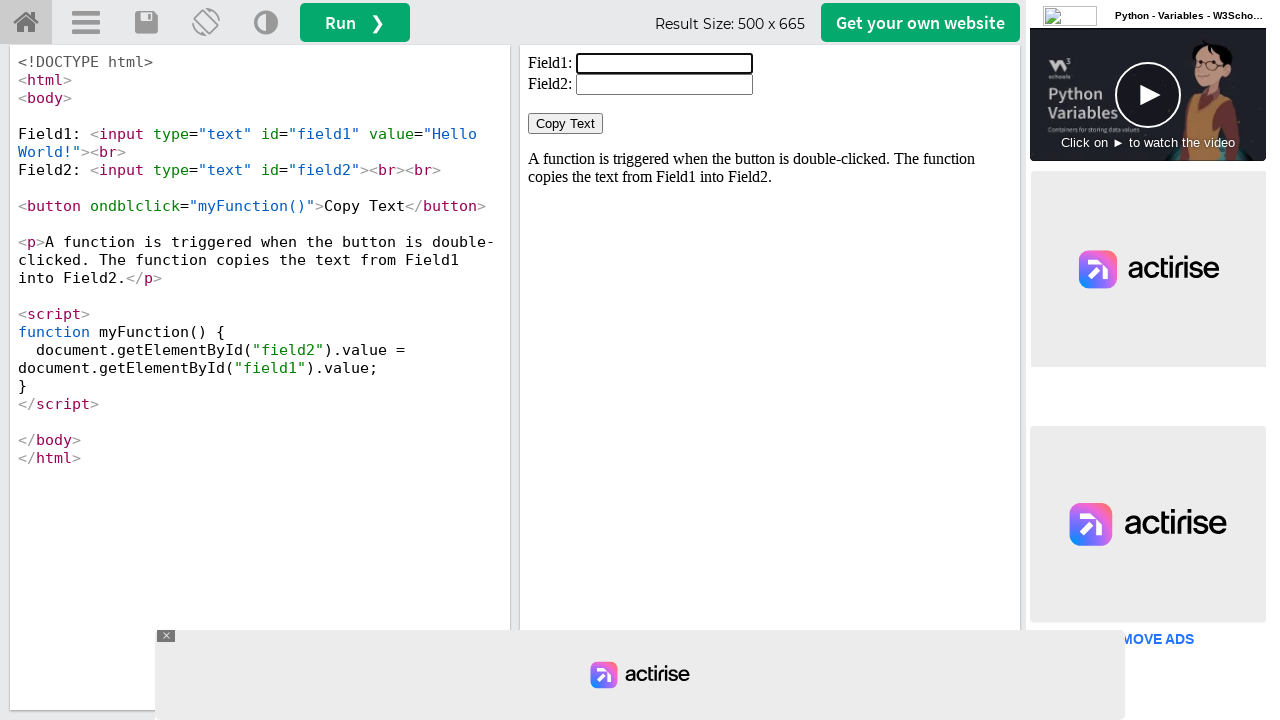

Filled text input field with 'Welcome to Selenium' on #iframeResult >> internal:control=enter-frame >> #field1
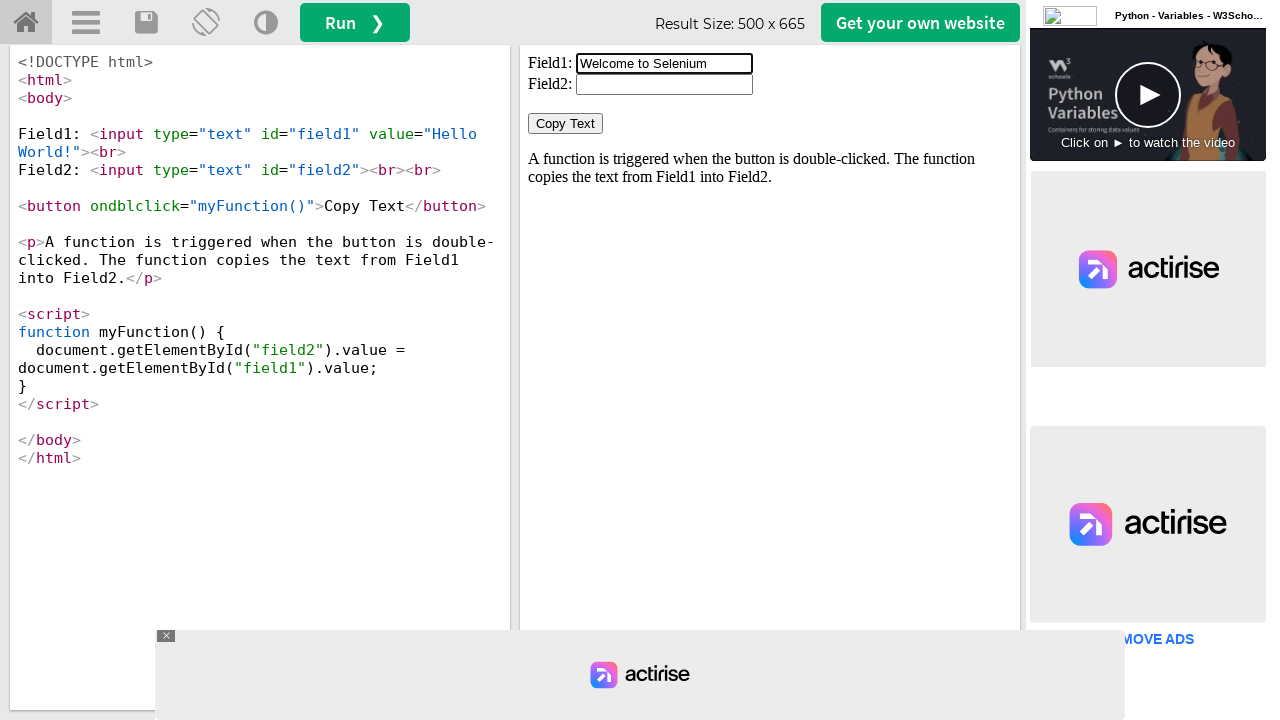

Double-clicked the 'Copy Text' button to copy the entered text at (566, 124) on #iframeResult >> internal:control=enter-frame >> xpath=//button[text()='Copy Tex
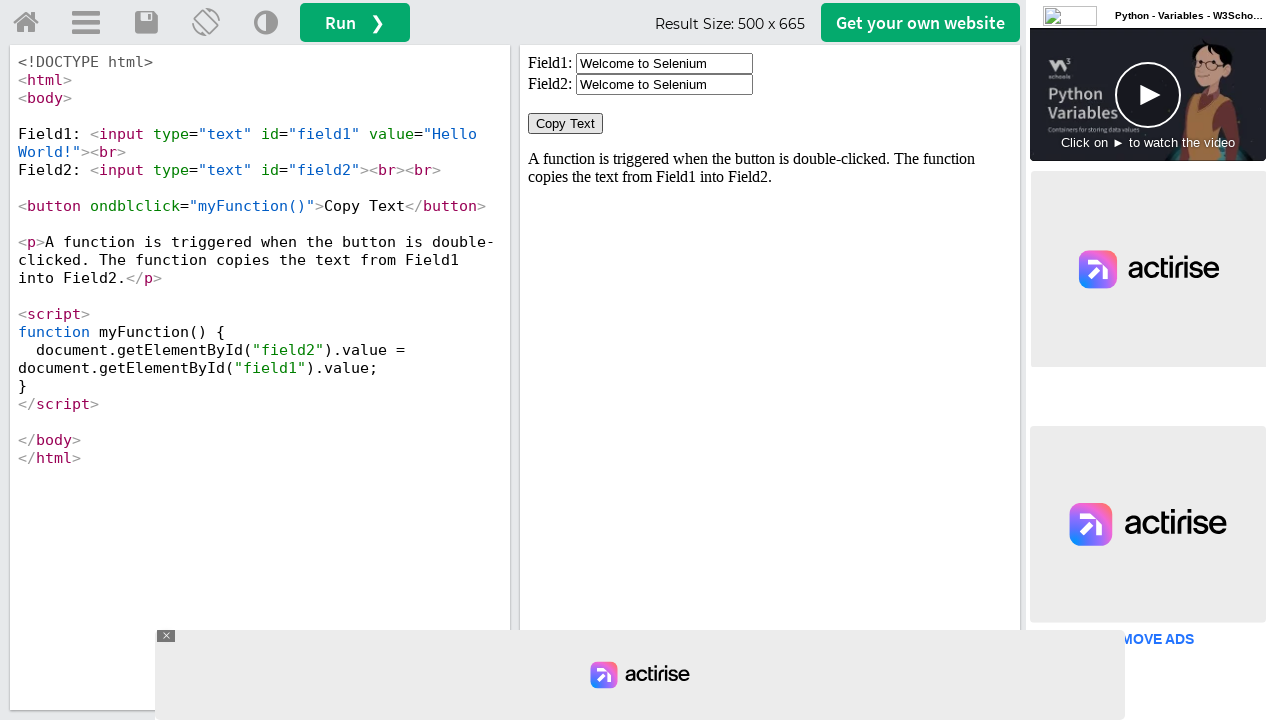

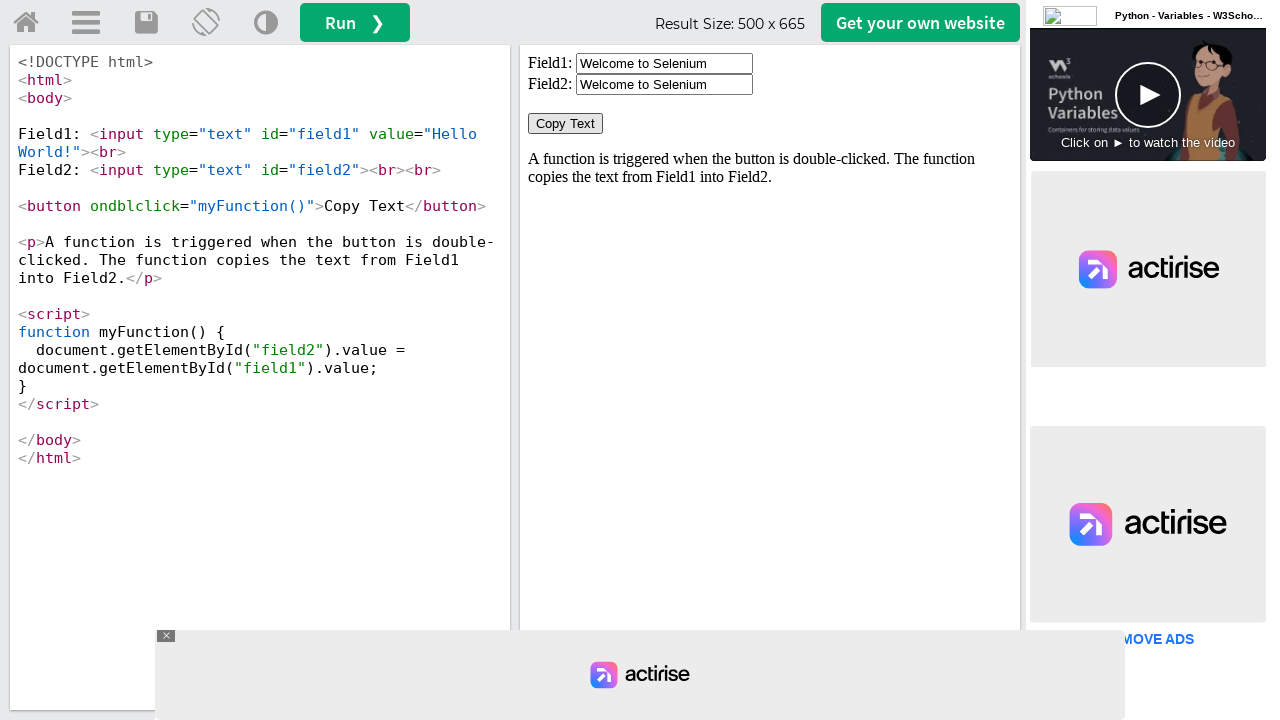